Tests navigation on a Russian online math school website by verifying the logo loads, then clicking through the menu to navigate to the arithmetic addition practice page.

Starting URL: https://ru.onlinemschool.com/

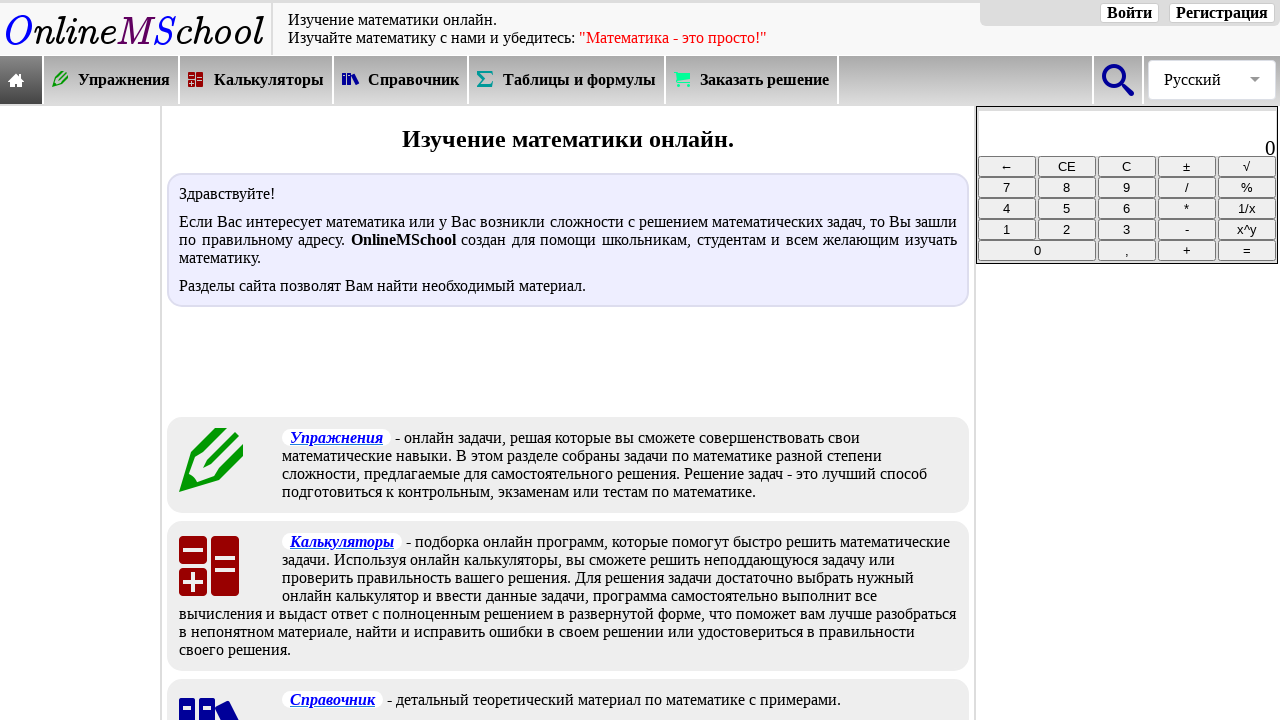

Logo loaded and verified on Russian math school homepage
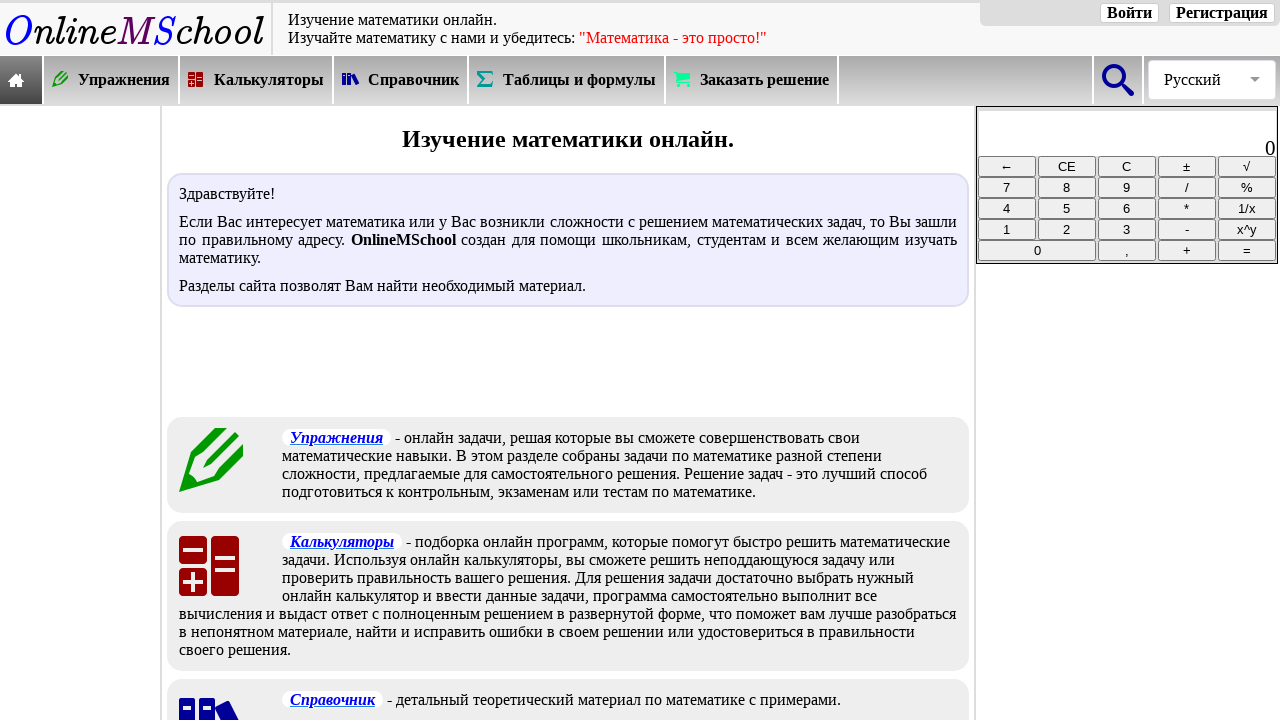

Definition content loaded on page
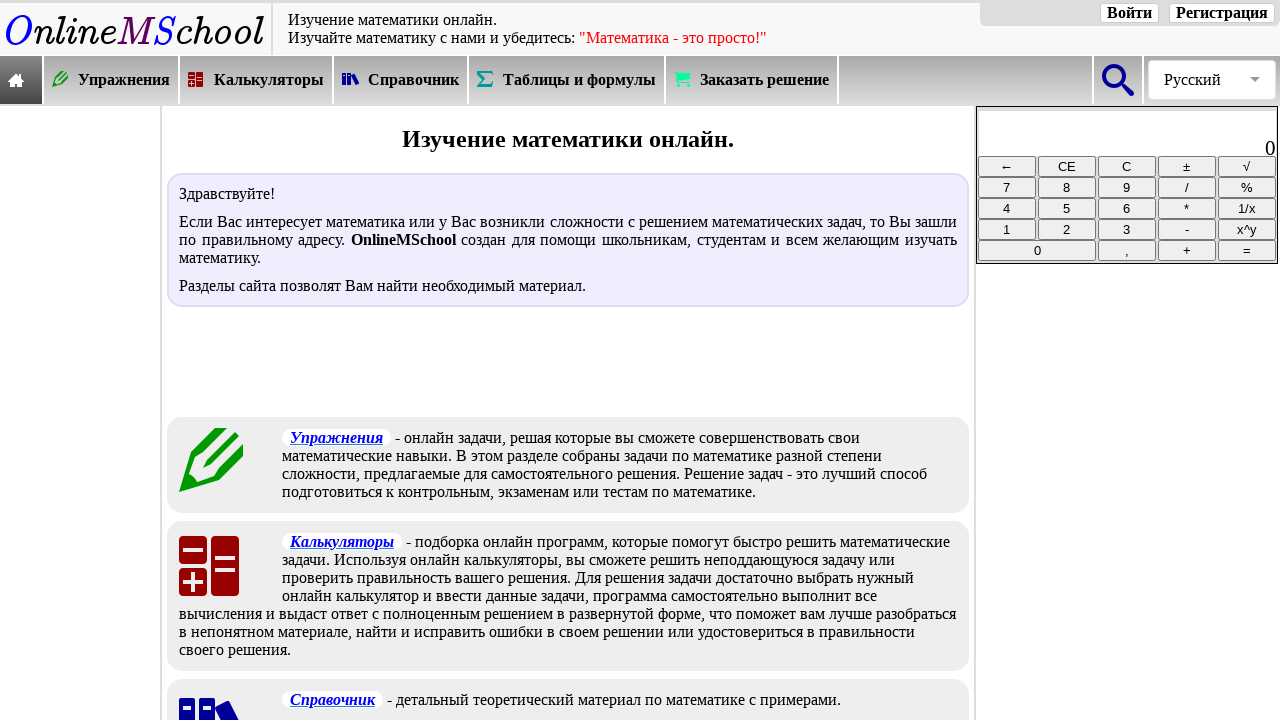

Clicked on math practice menu item at (112, 80) on div.oms_vmenu_cell[onclick*="go('ru.onlinemschool.com/math/practice/')"]
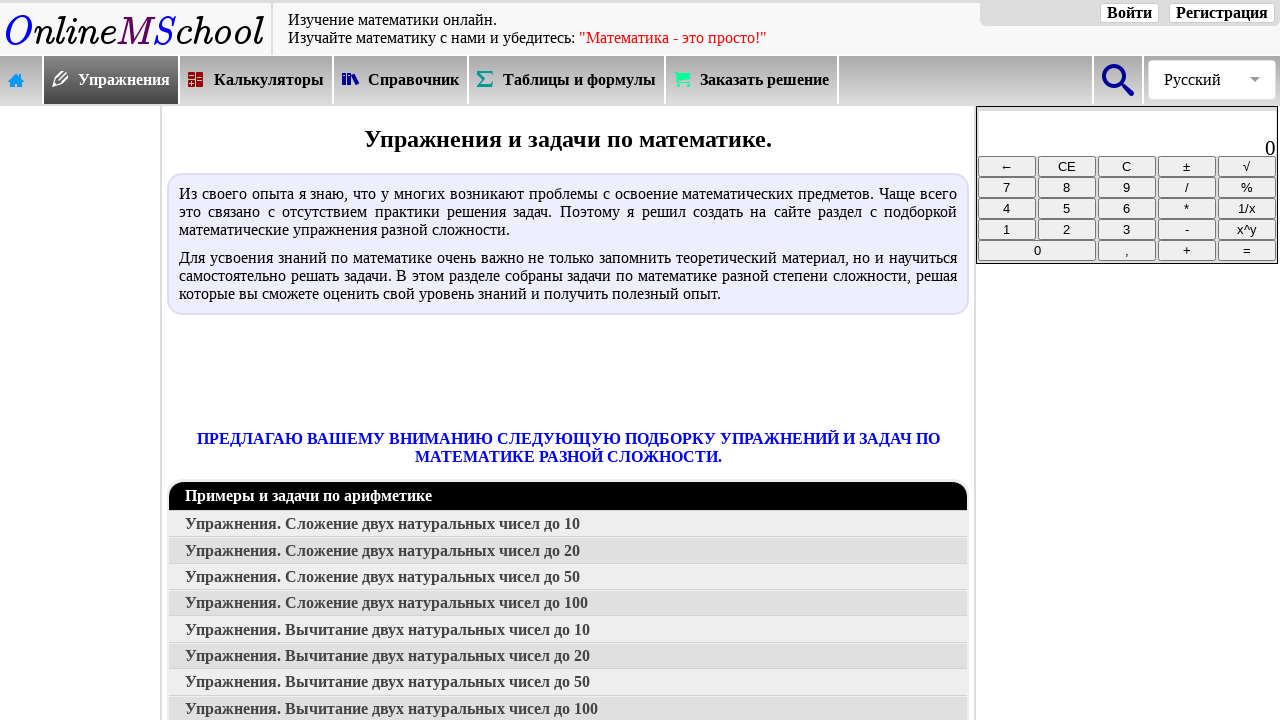

Clicked on arithmetic addition (up to 10) practice link at (568, 524) on a[href='//ru.onlinemschool.com/math/practice/arithmetic/addition_10/']
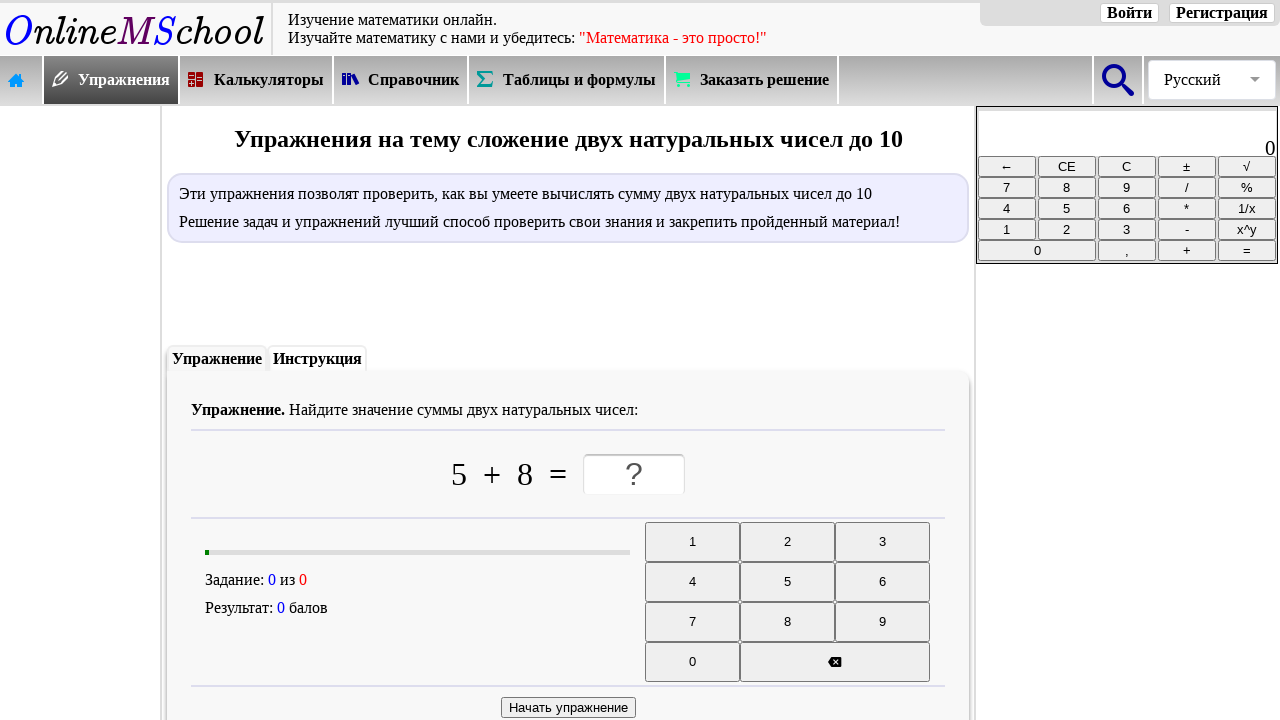

Arithmetic addition practice page loaded successfully
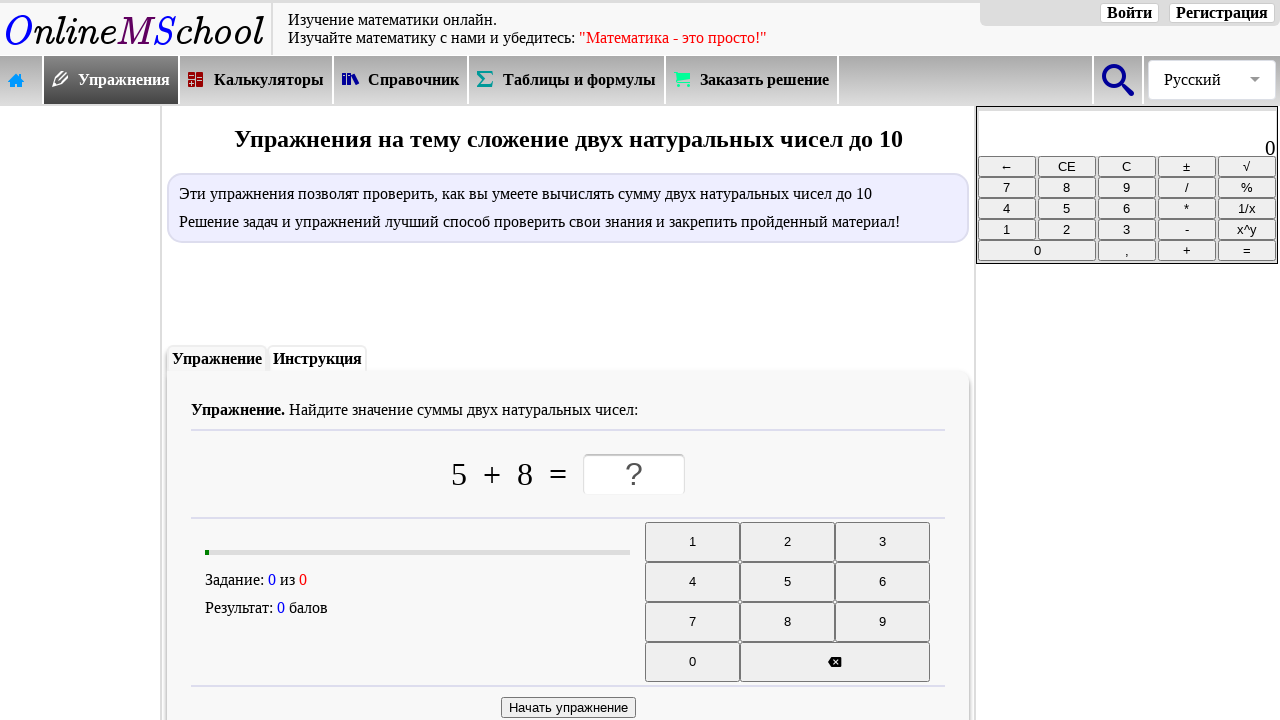

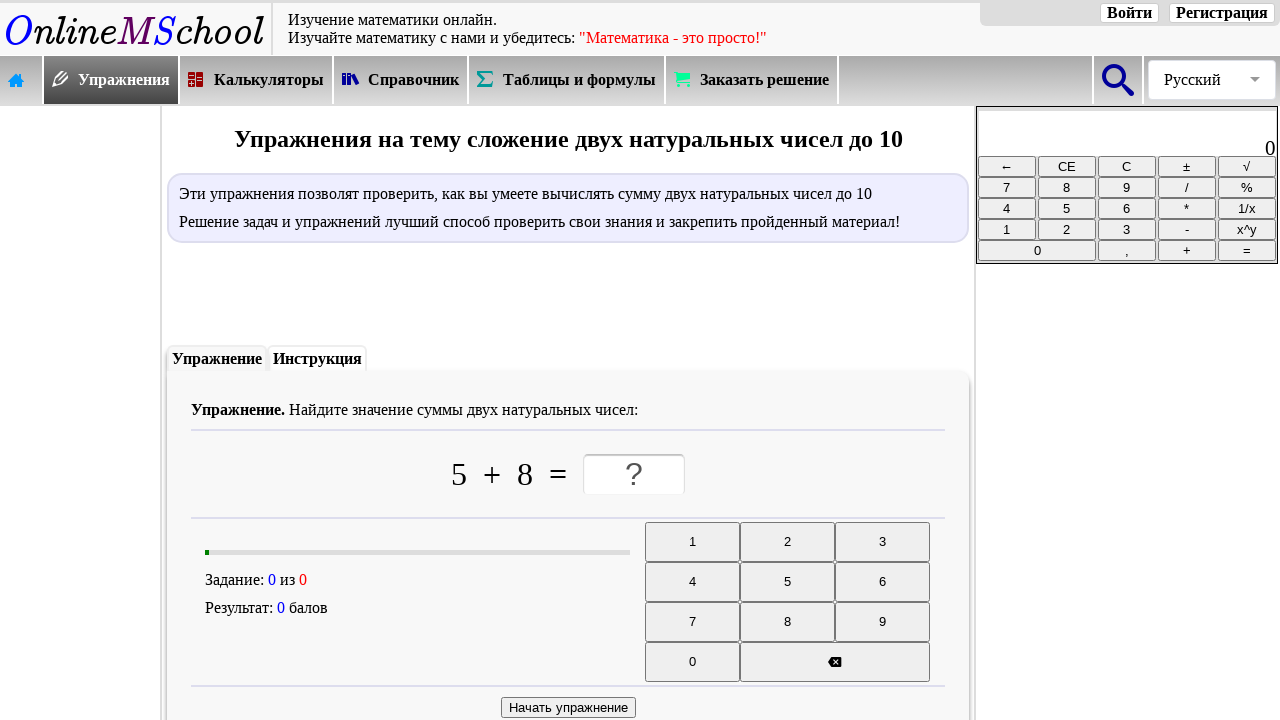